Tests registration form by selecting gender radio button and date of birth dropdown fields

Starting URL: http://demo.automationtesting.in/Register.html

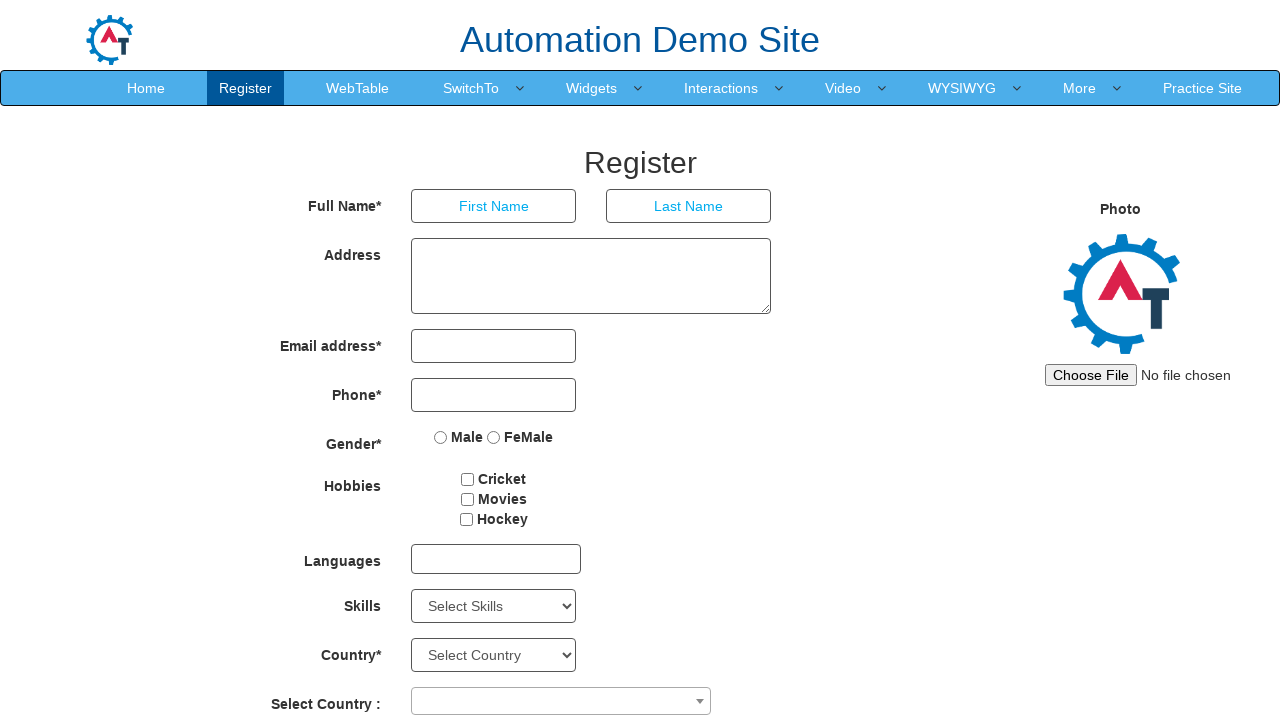

Clicked Female gender radio button at (494, 437) on input[name='radiooptions'][value='FeMale']
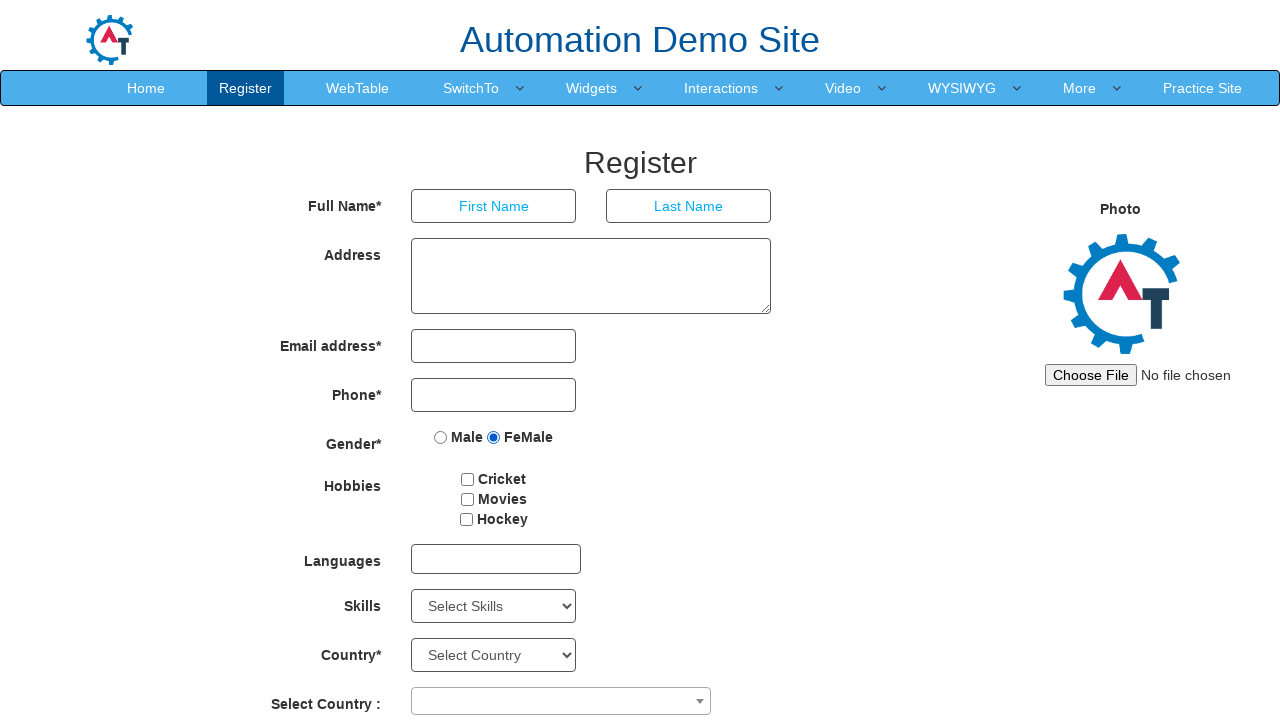

Selected year from date of birth dropdown (10th option) on select[placeholder='Year']
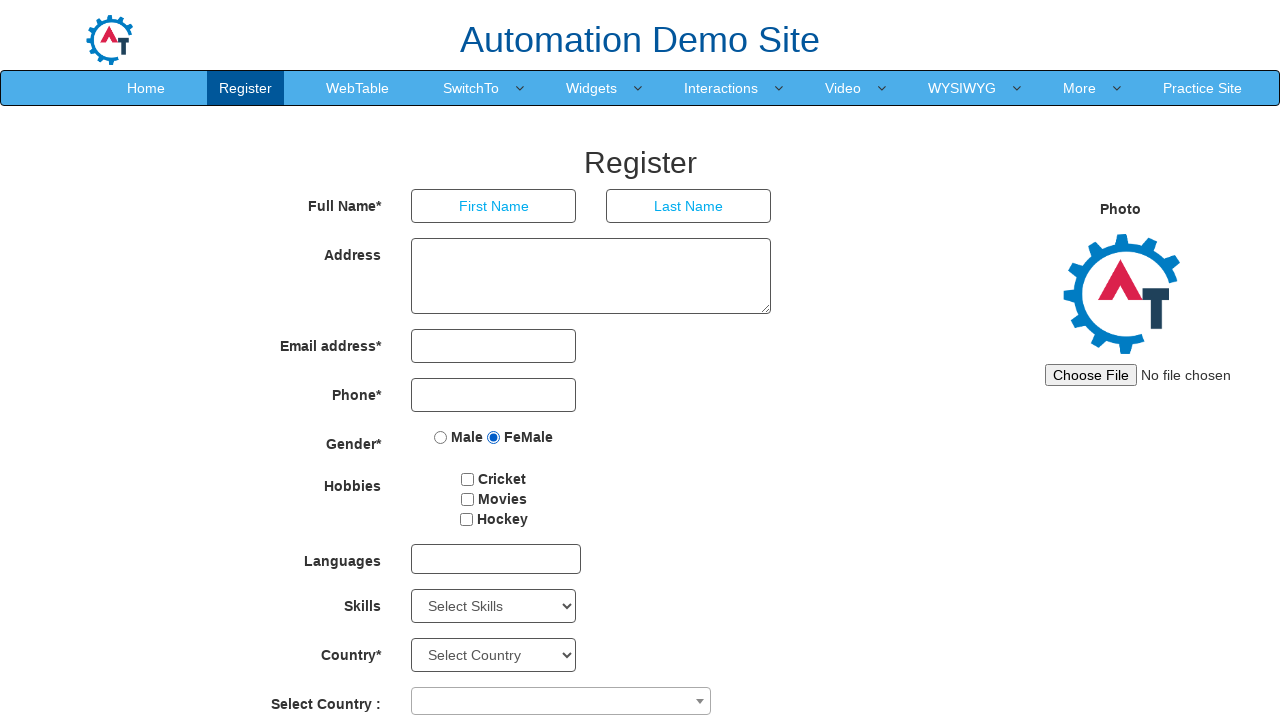

Selected April from month dropdown on select[placeholder='Month']
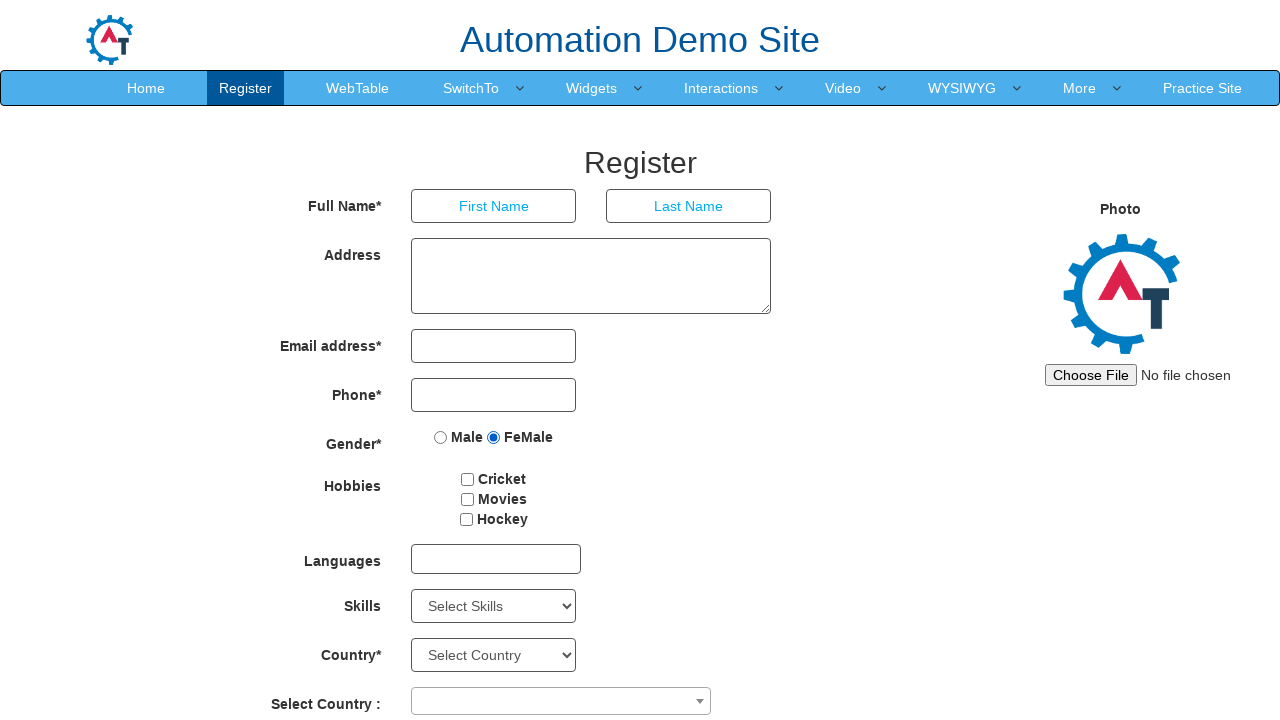

Selected day 15 from day dropdown on select[placeholder='Day']
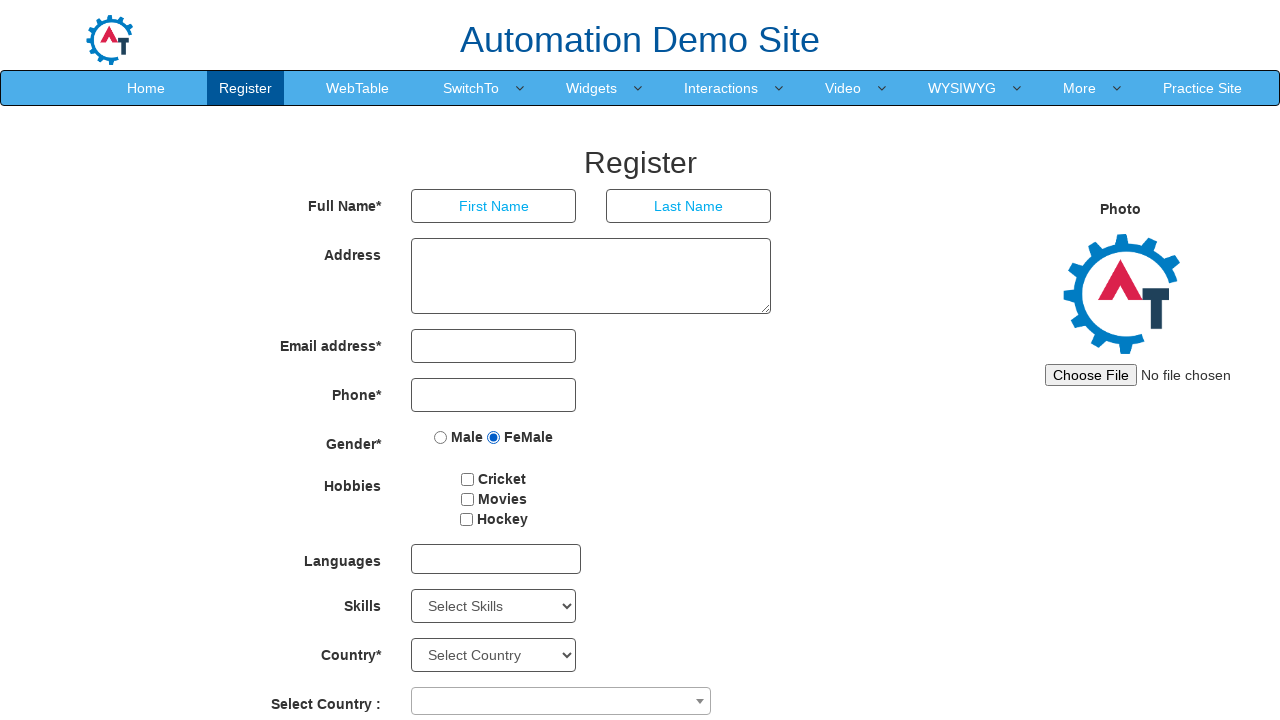

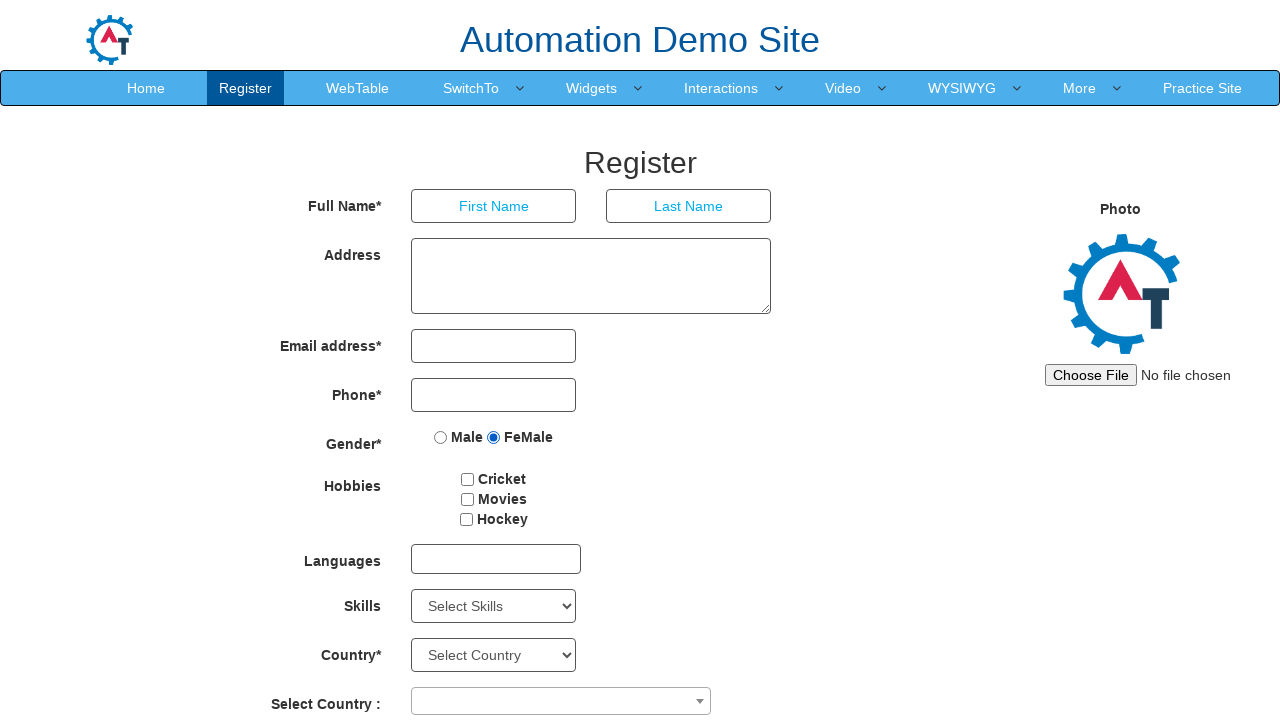